Tests dynamic element loading by clicking a start button and waiting for a welcome message to appear

Starting URL: https://syntaxprojects.com/dynamic-elements-loading.php

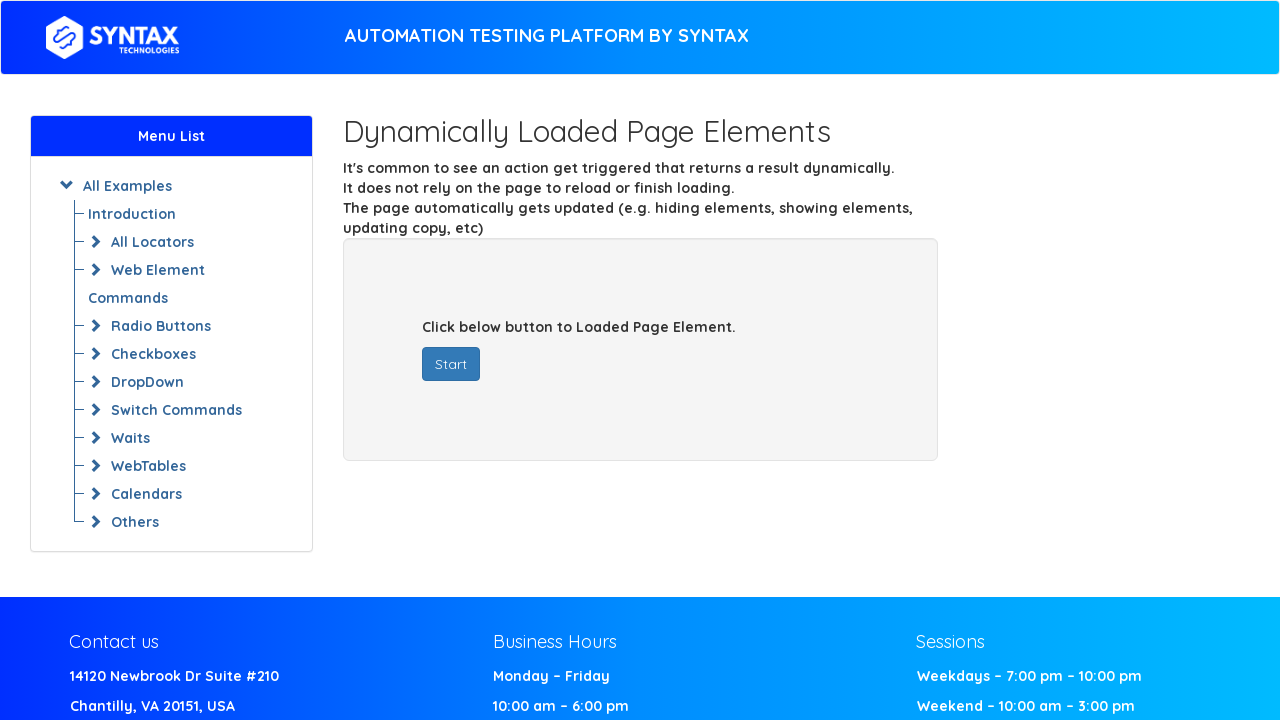

Clicked the start button to trigger dynamic element loading at (451, 364) on #startButton
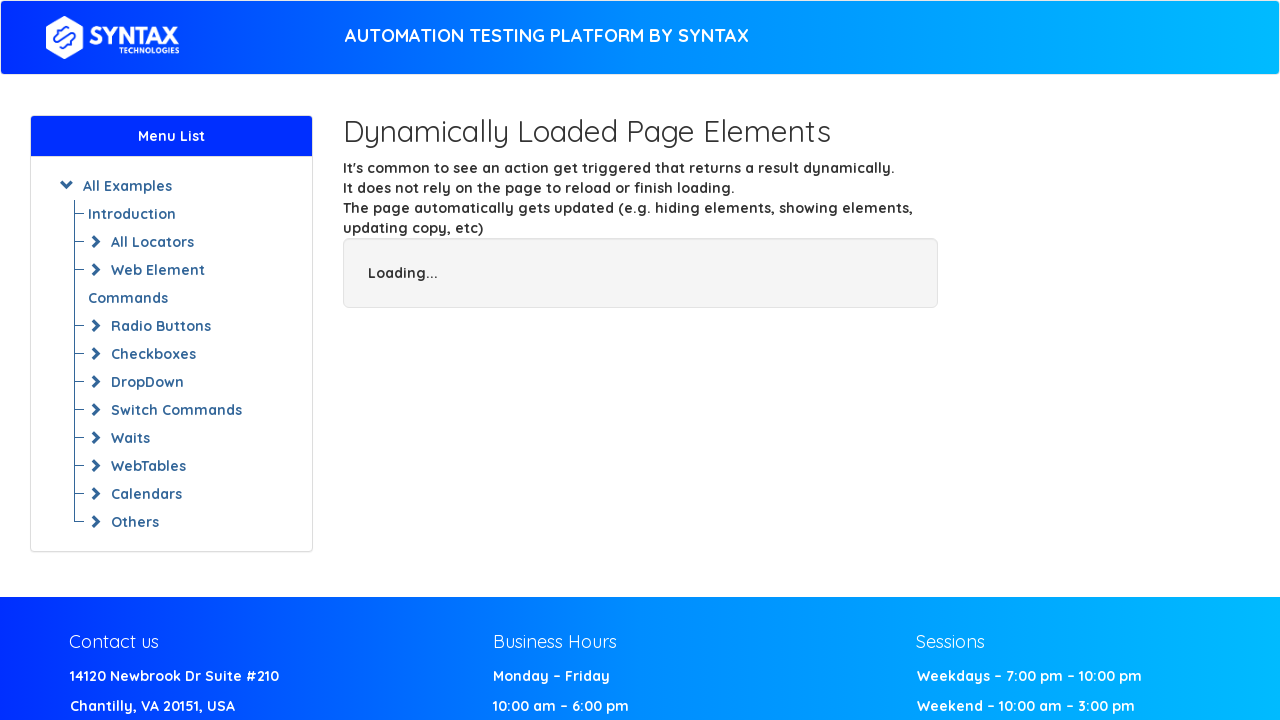

Welcome message appeared after dynamic loading
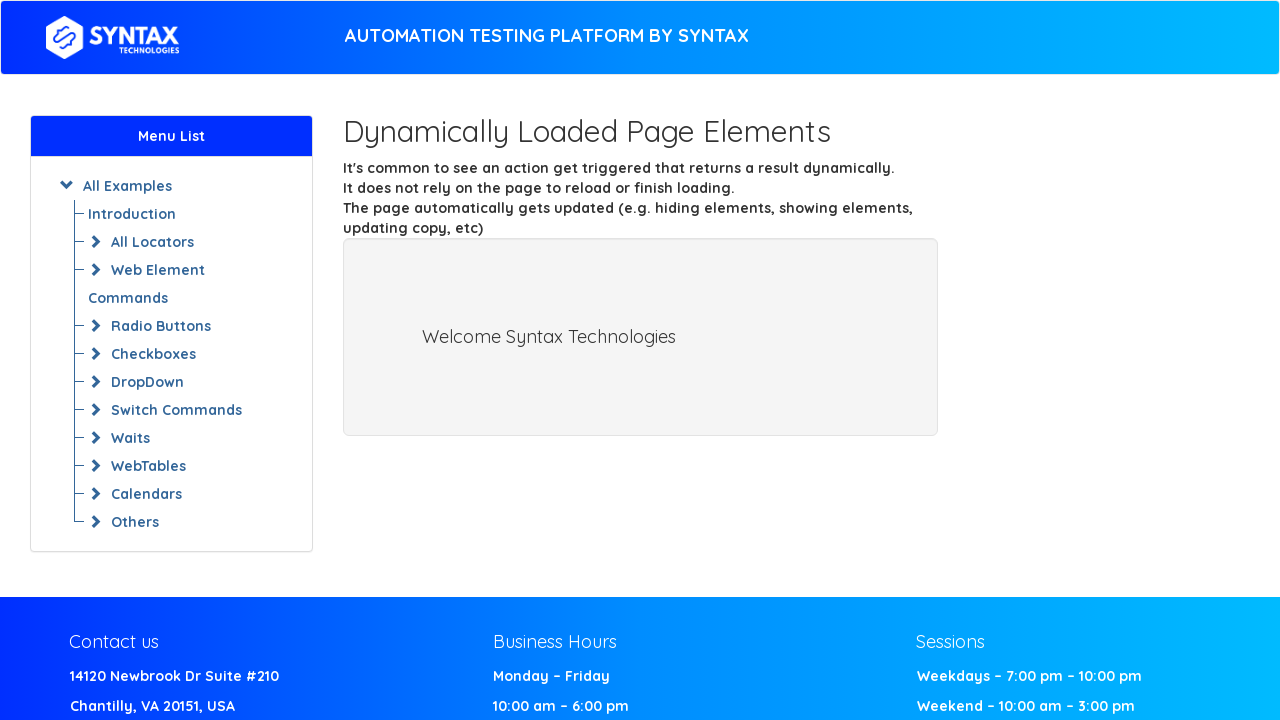

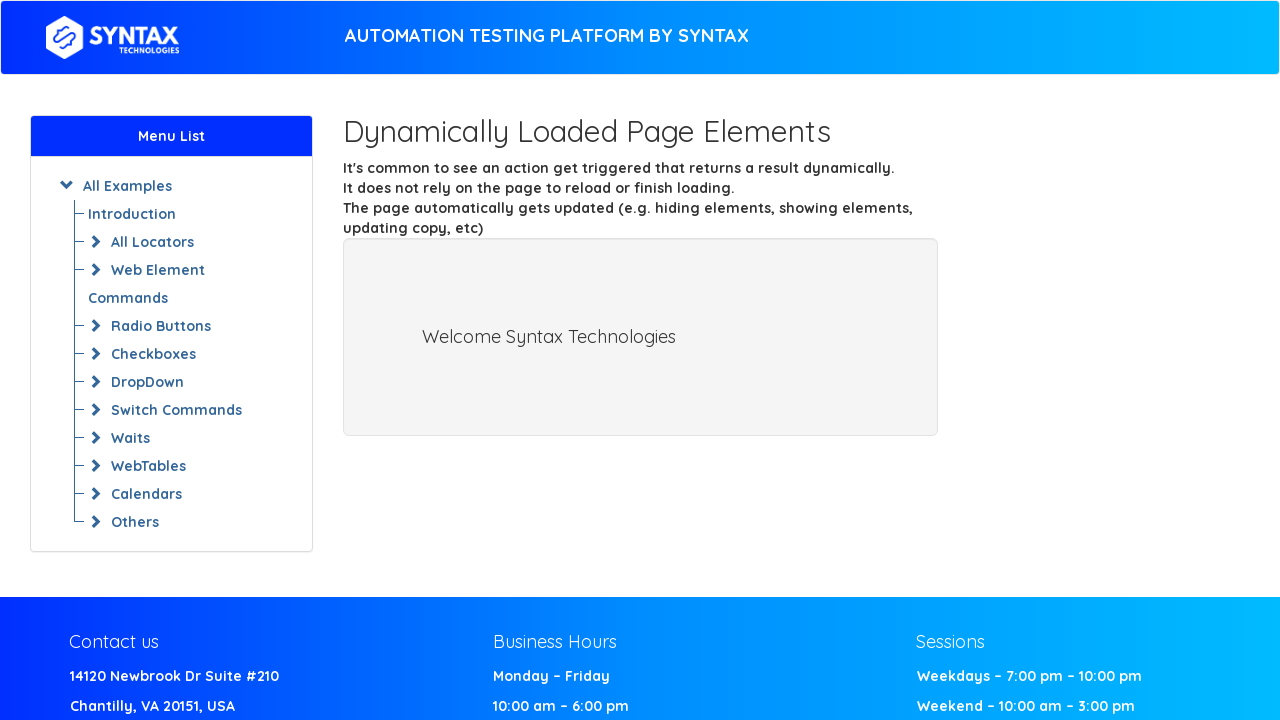